Tests adding todo items to the list by creating two todos and verifying they appear correctly

Starting URL: https://demo.playwright.dev/todomvc

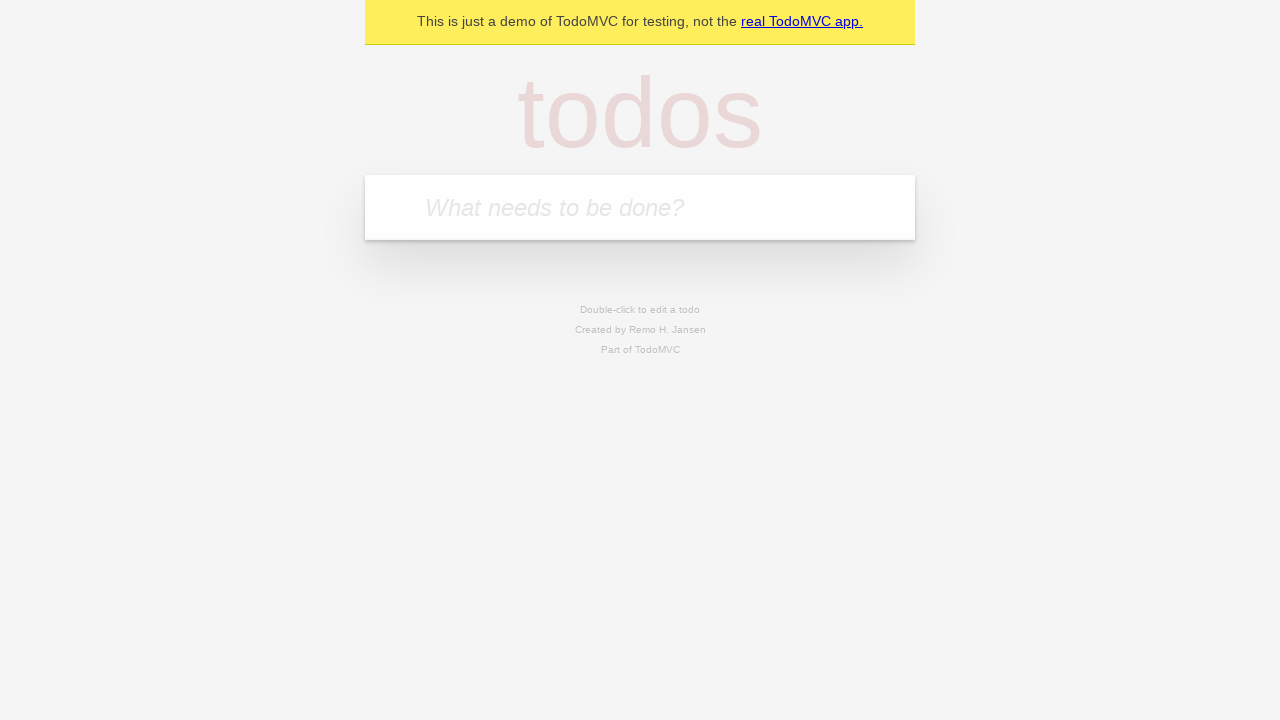

Located the 'What needs to be done?' input field
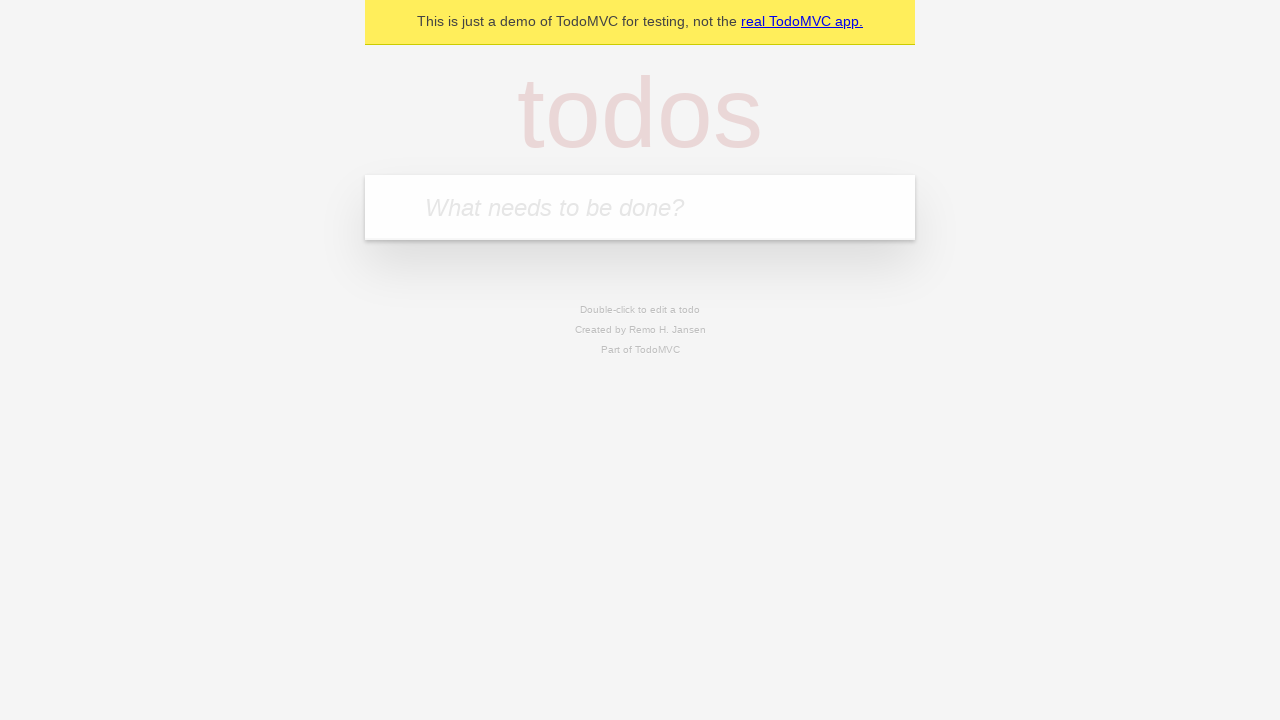

Filled first todo input with 'buy some cheese' on internal:attr=[placeholder="What needs to be done?"i]
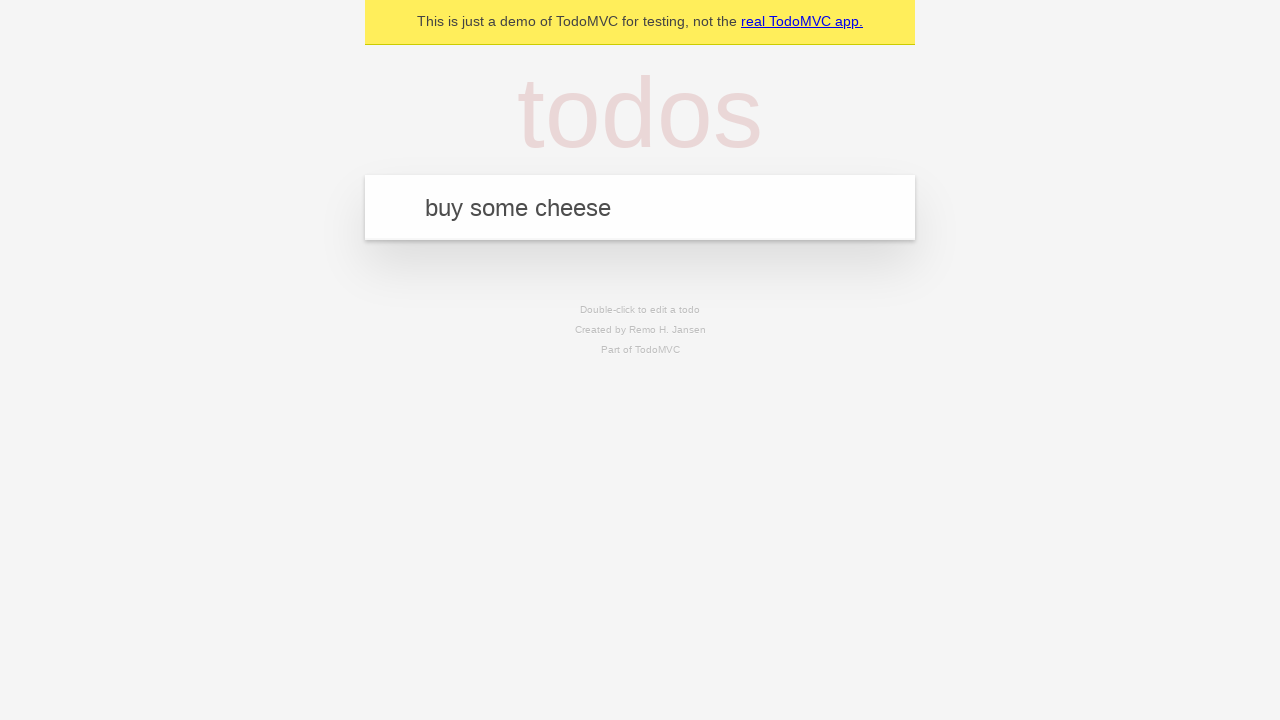

Pressed Enter to submit first todo on internal:attr=[placeholder="What needs to be done?"i]
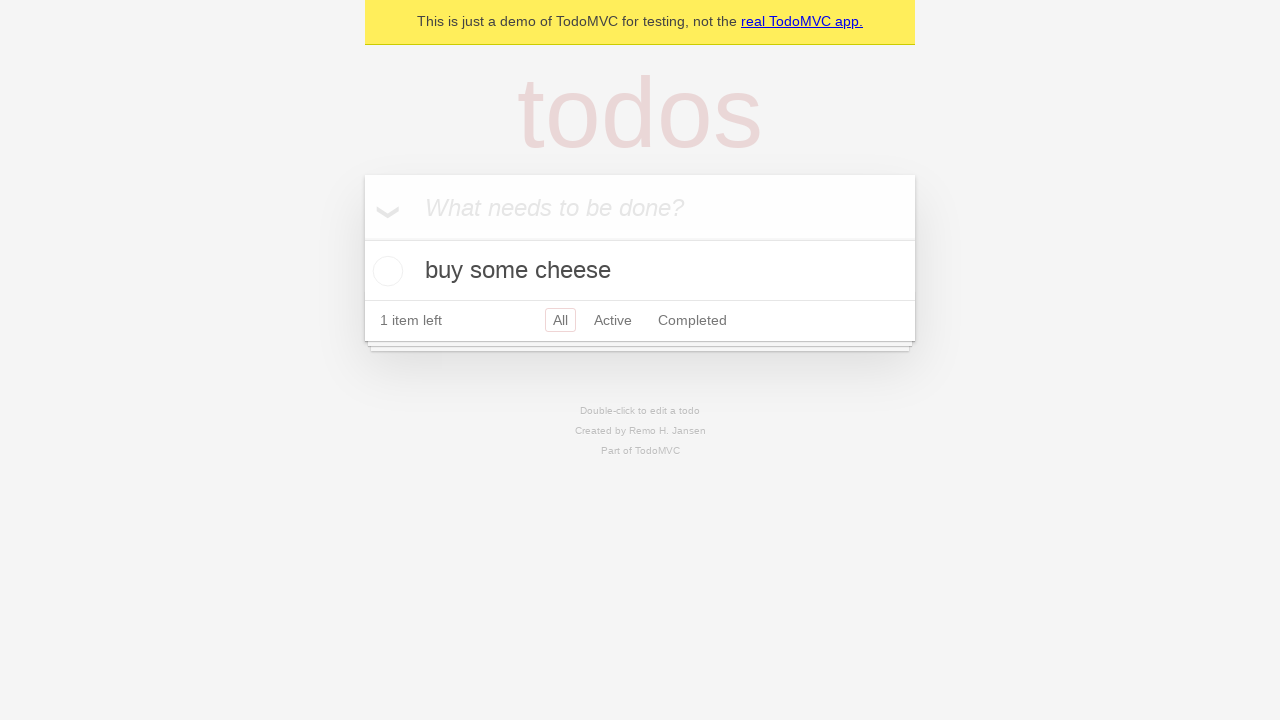

First todo appeared in the list
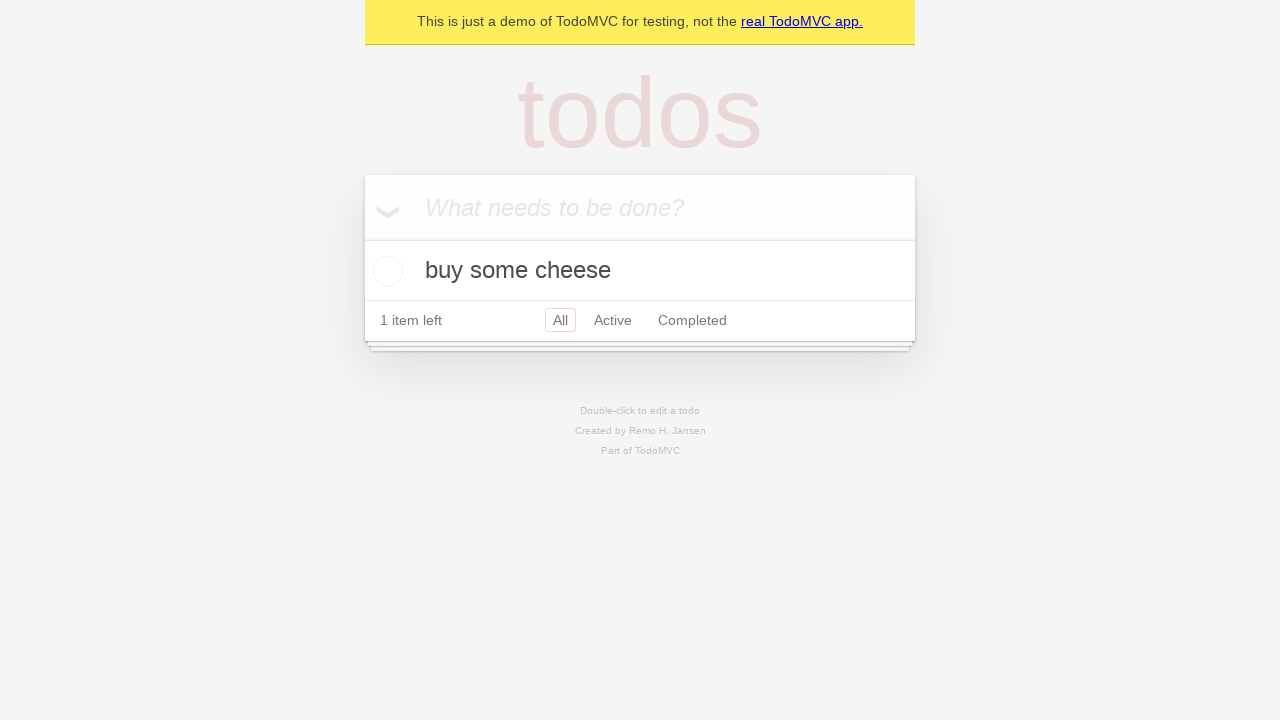

Filled second todo input with 'feed the cat' on internal:attr=[placeholder="What needs to be done?"i]
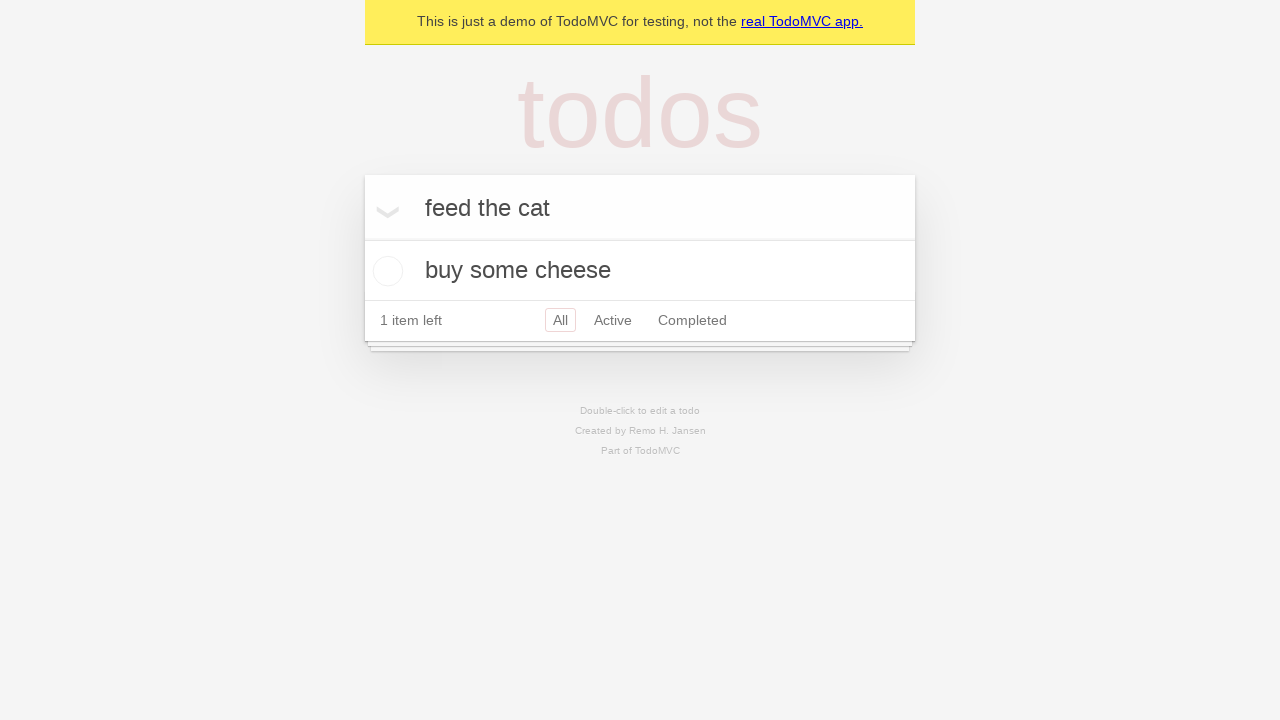

Pressed Enter to submit second todo on internal:attr=[placeholder="What needs to be done?"i]
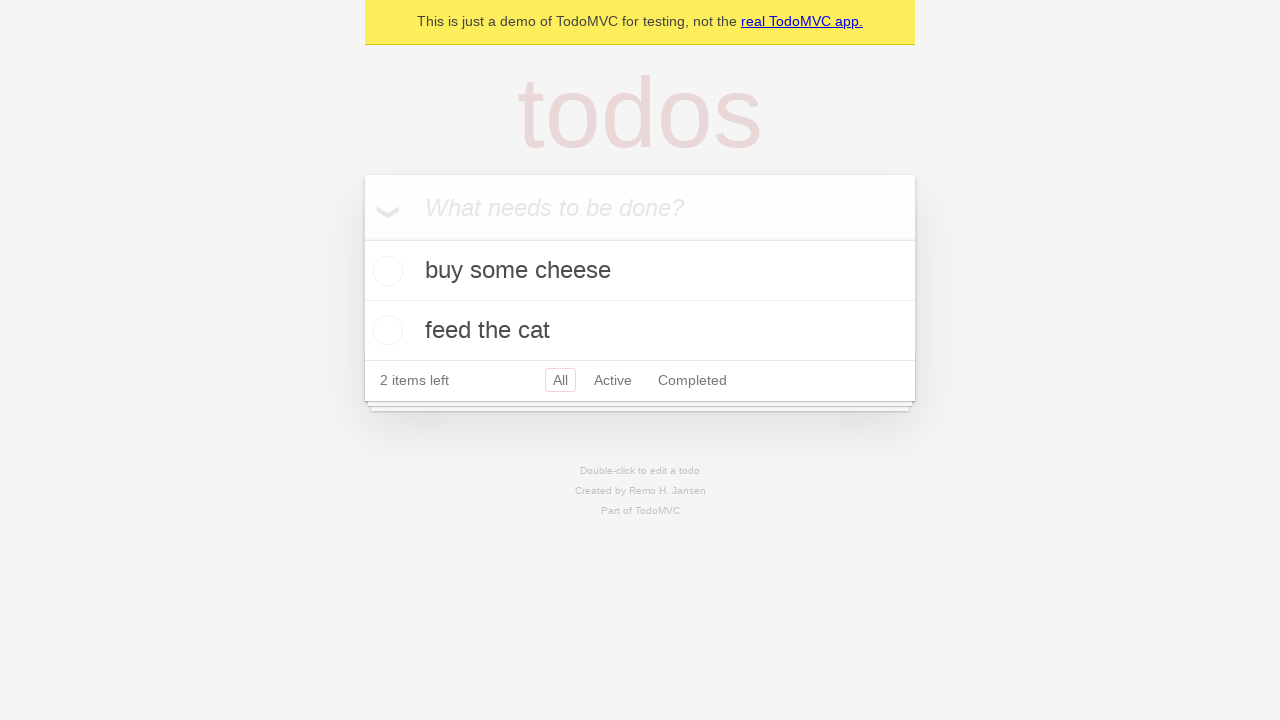

Verified both todos are displayed in the list
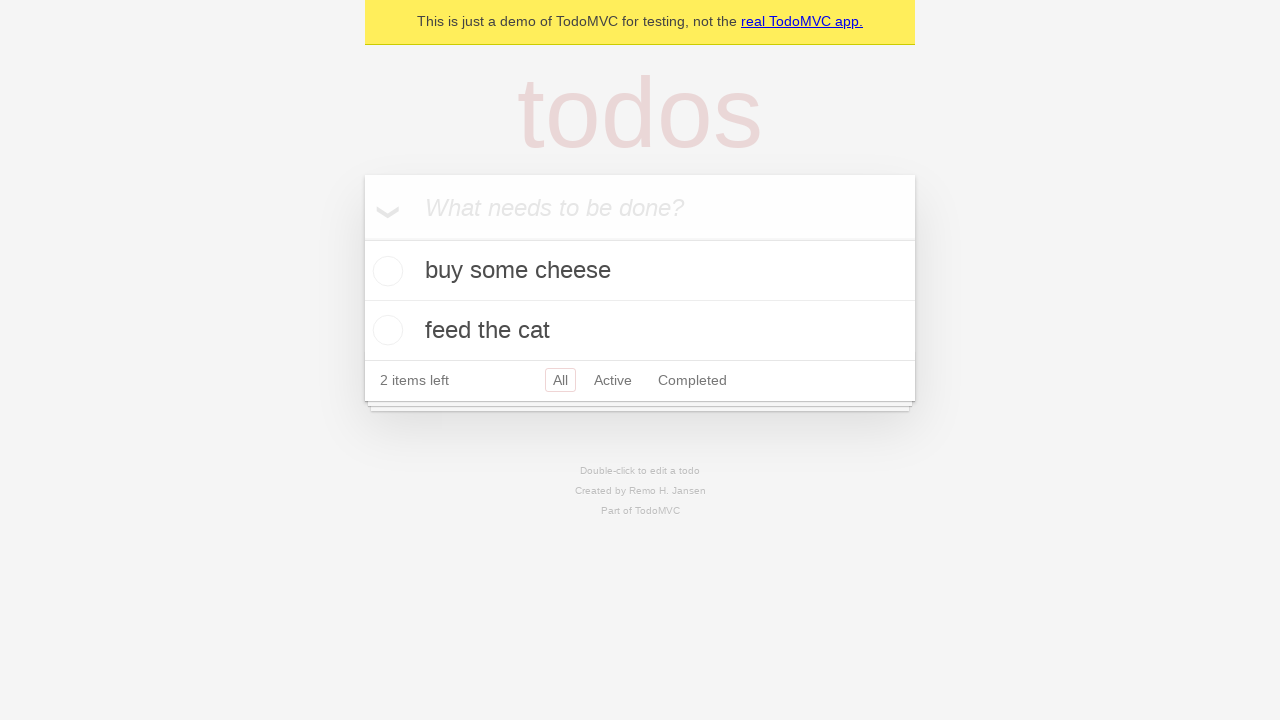

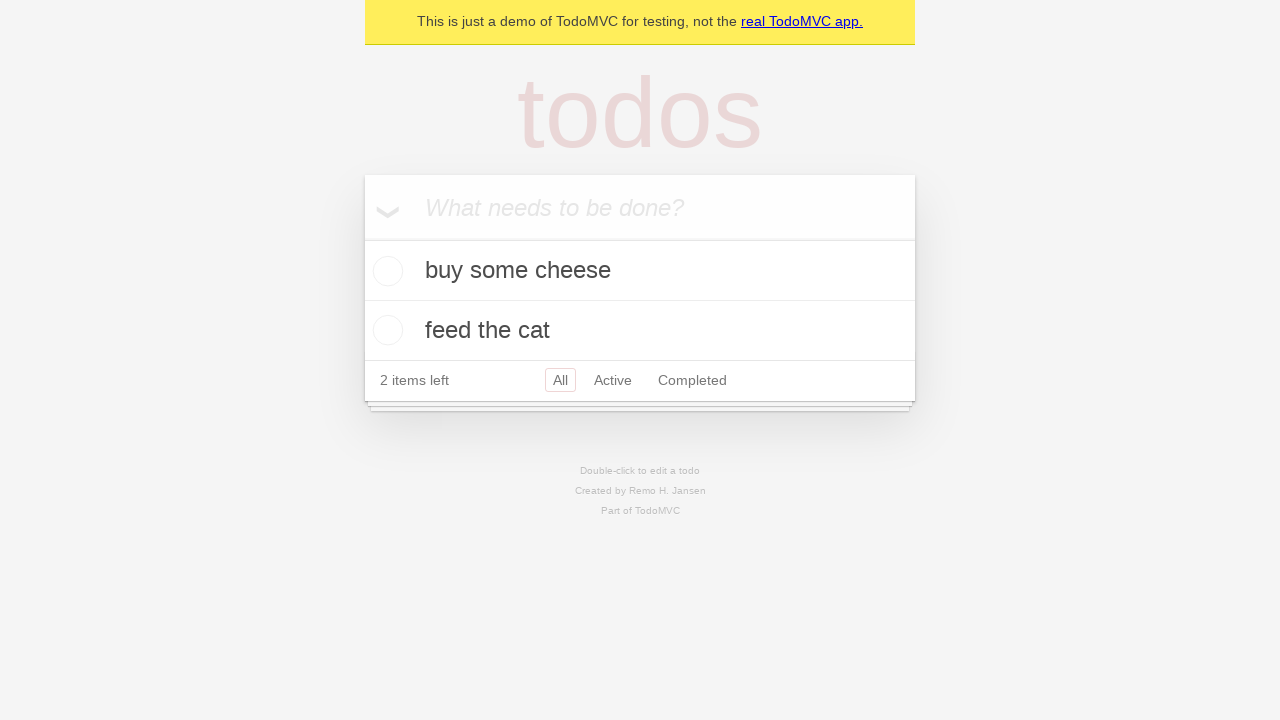